Tests the add/remove elements functionality by clicking the "Add Element" button 5 times and verifying that 5 "Delete" buttons appear on the page.

Starting URL: http://the-internet.herokuapp.com/add_remove_elements/

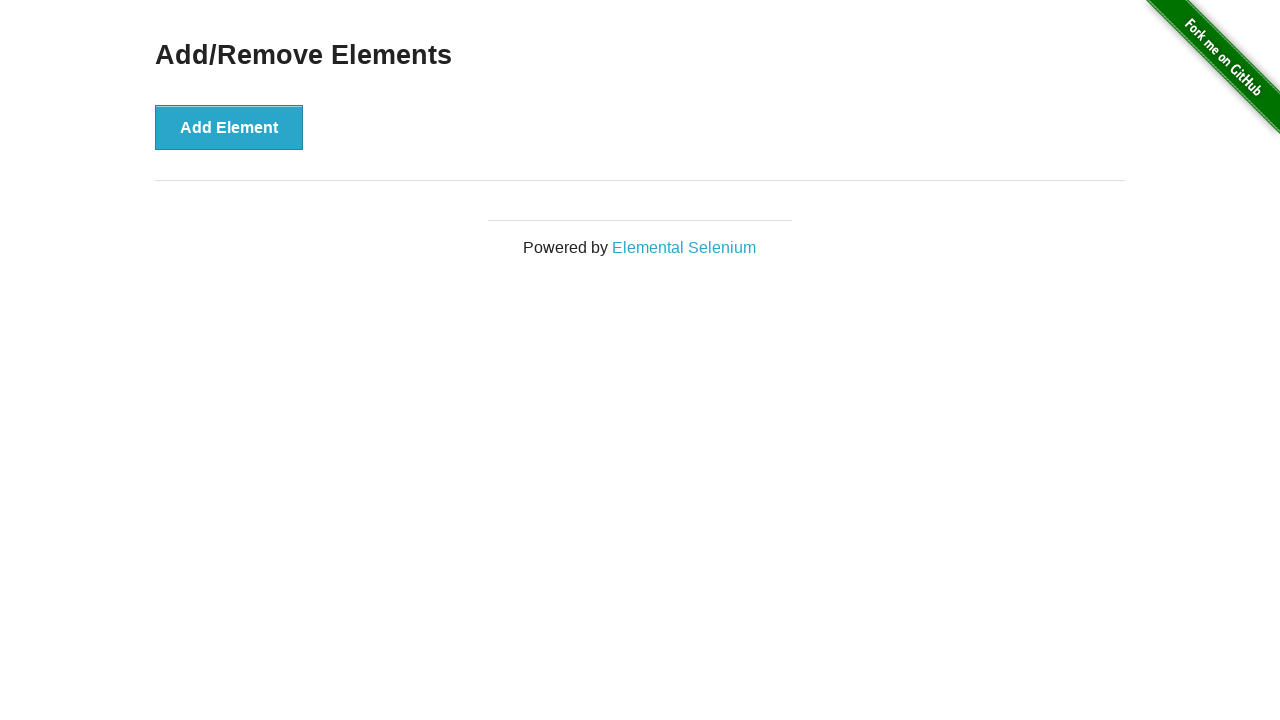

Clicked 'Add Element' button at (229, 127) on xpath=//button[text()='Add Element']
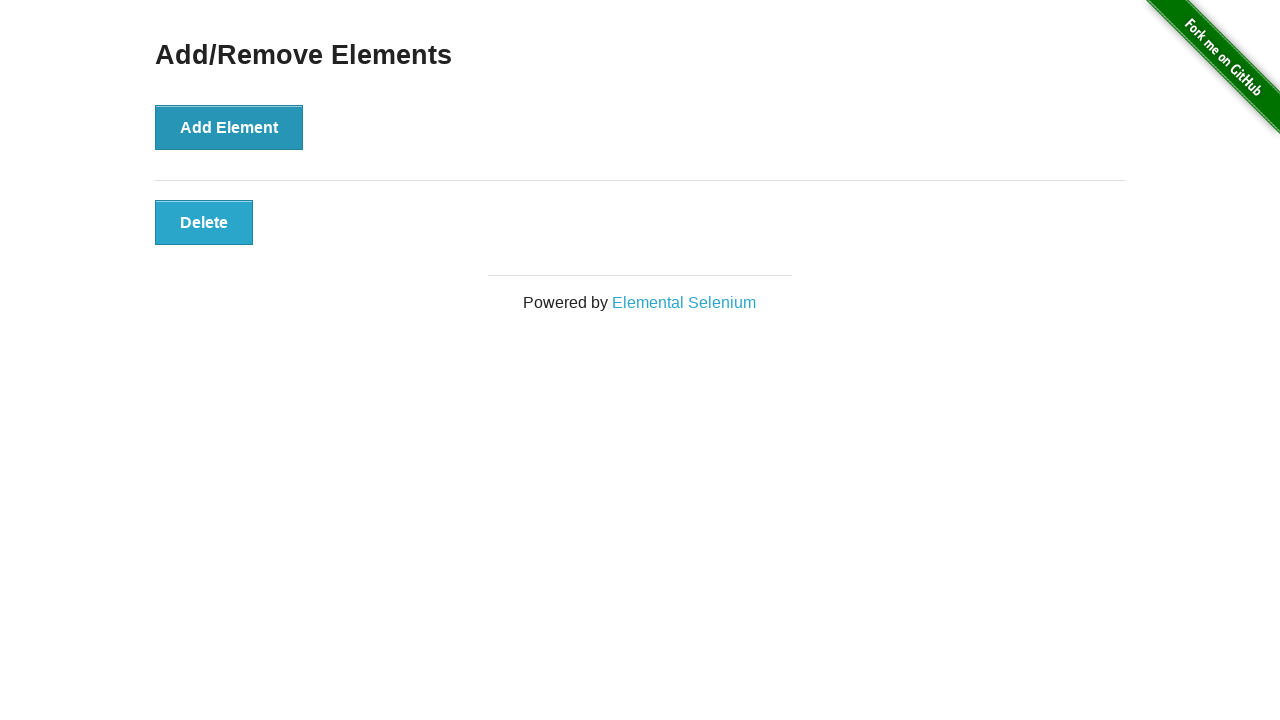

Clicked 'Add Element' button at (229, 127) on xpath=//button[text()='Add Element']
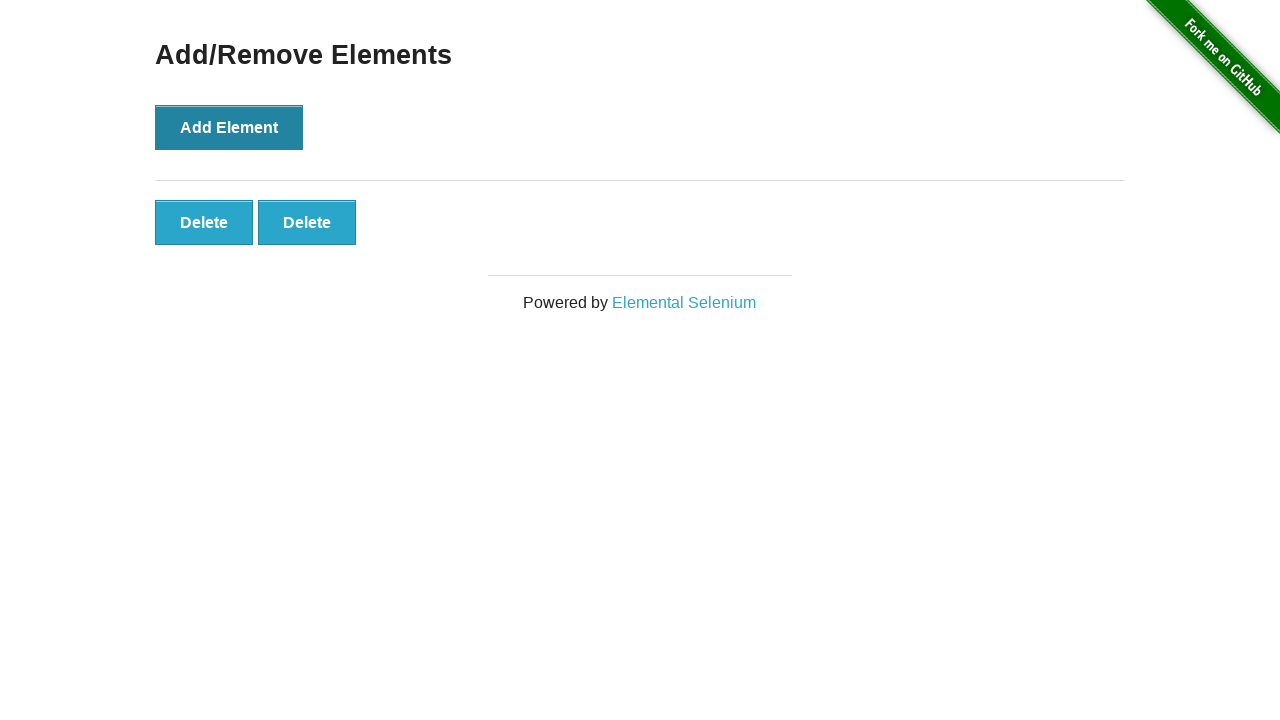

Clicked 'Add Element' button at (229, 127) on xpath=//button[text()='Add Element']
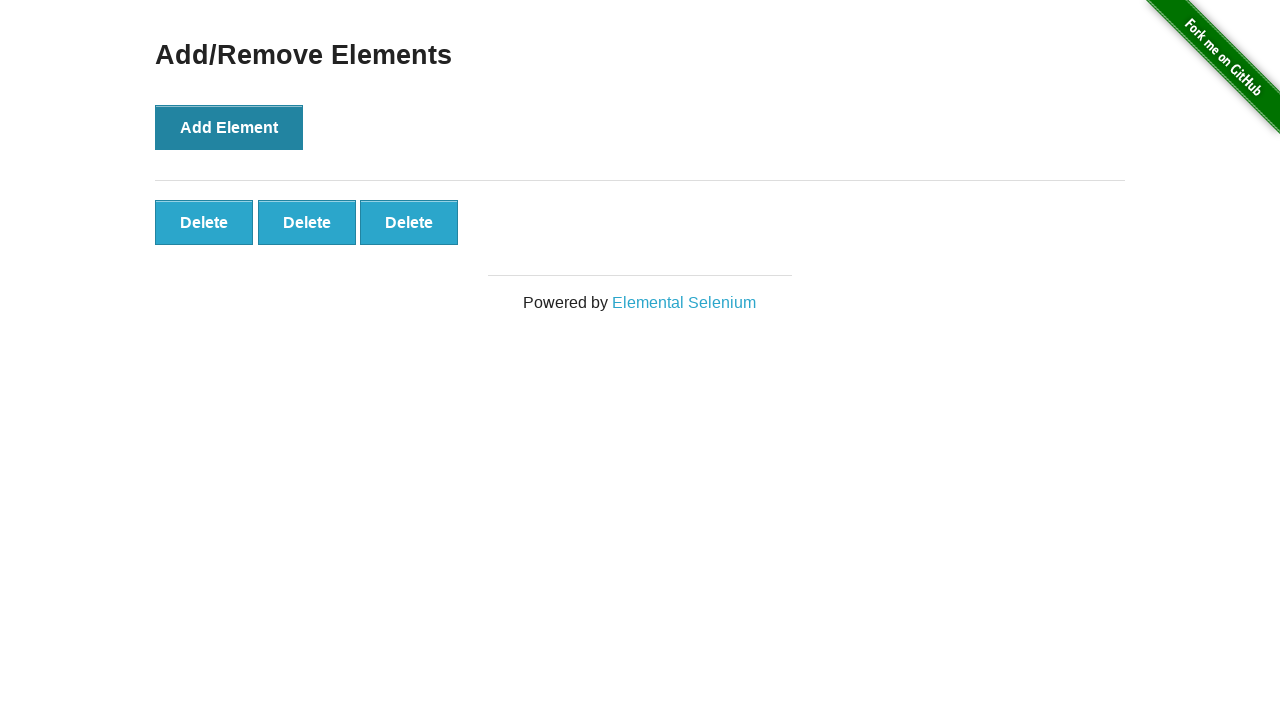

Clicked 'Add Element' button at (229, 127) on xpath=//button[text()='Add Element']
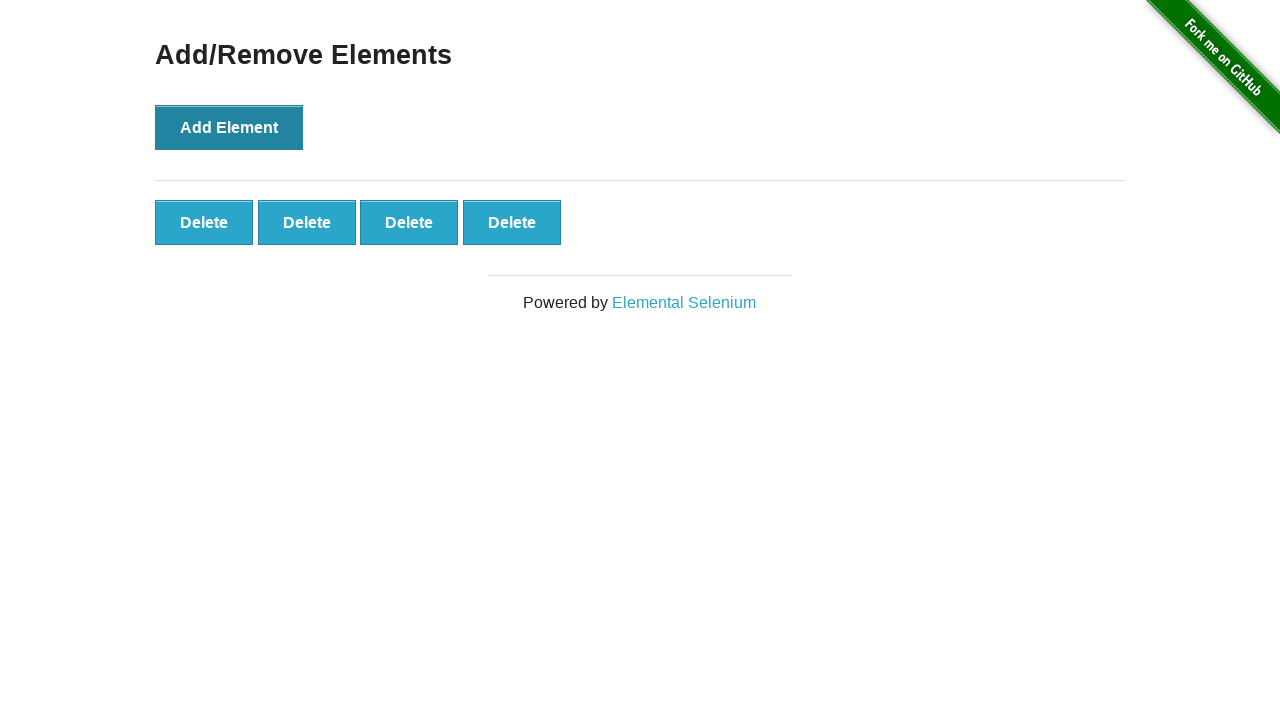

Clicked 'Add Element' button at (229, 127) on xpath=//button[text()='Add Element']
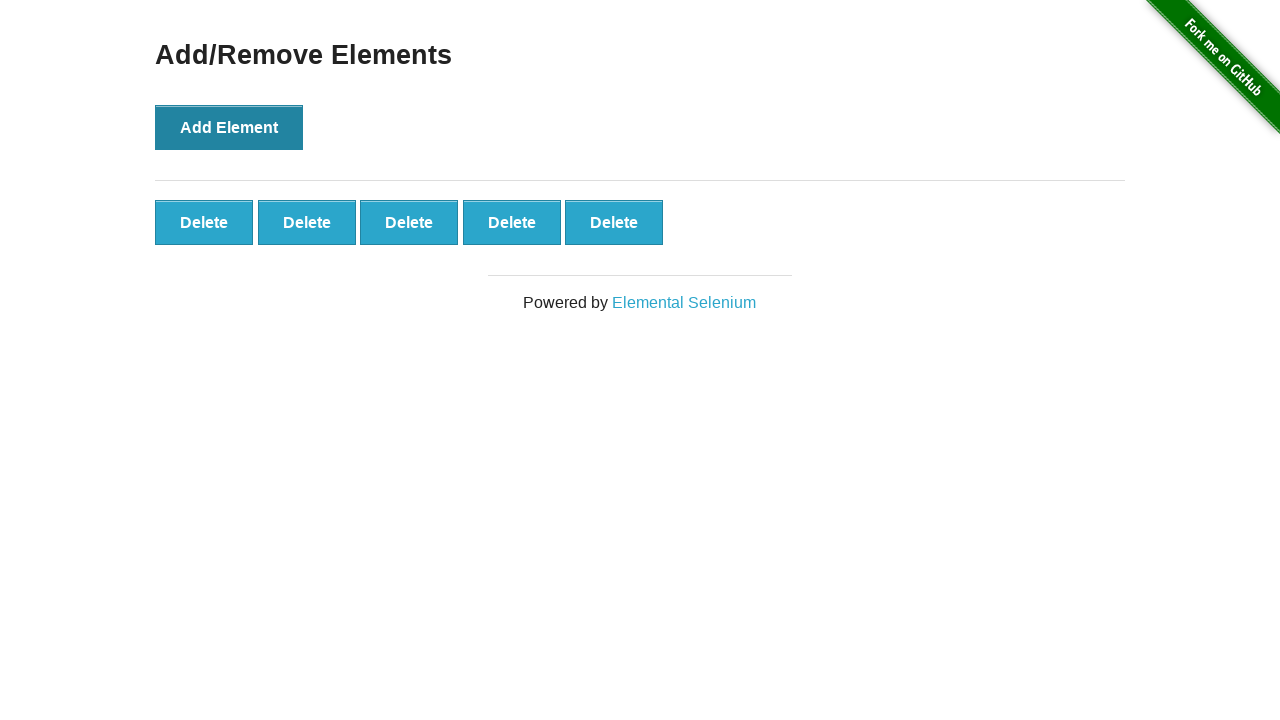

Delete buttons appeared on the page
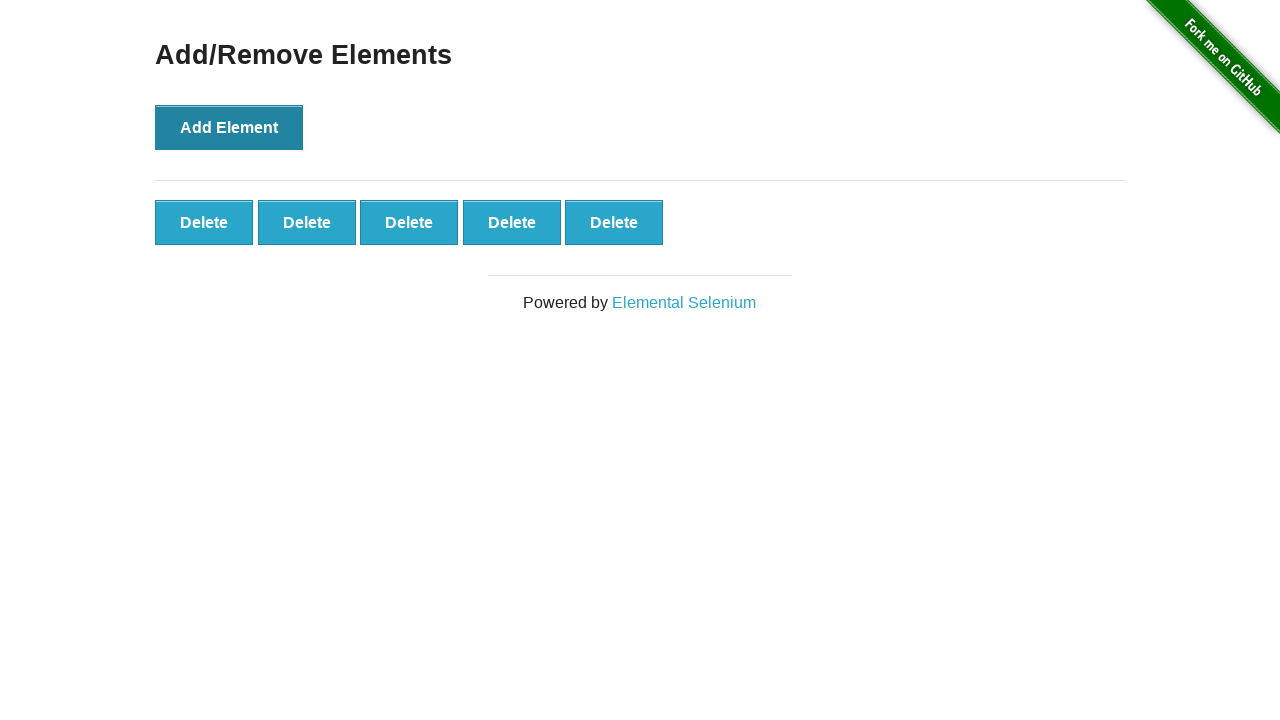

Verified that 5 Delete buttons are present
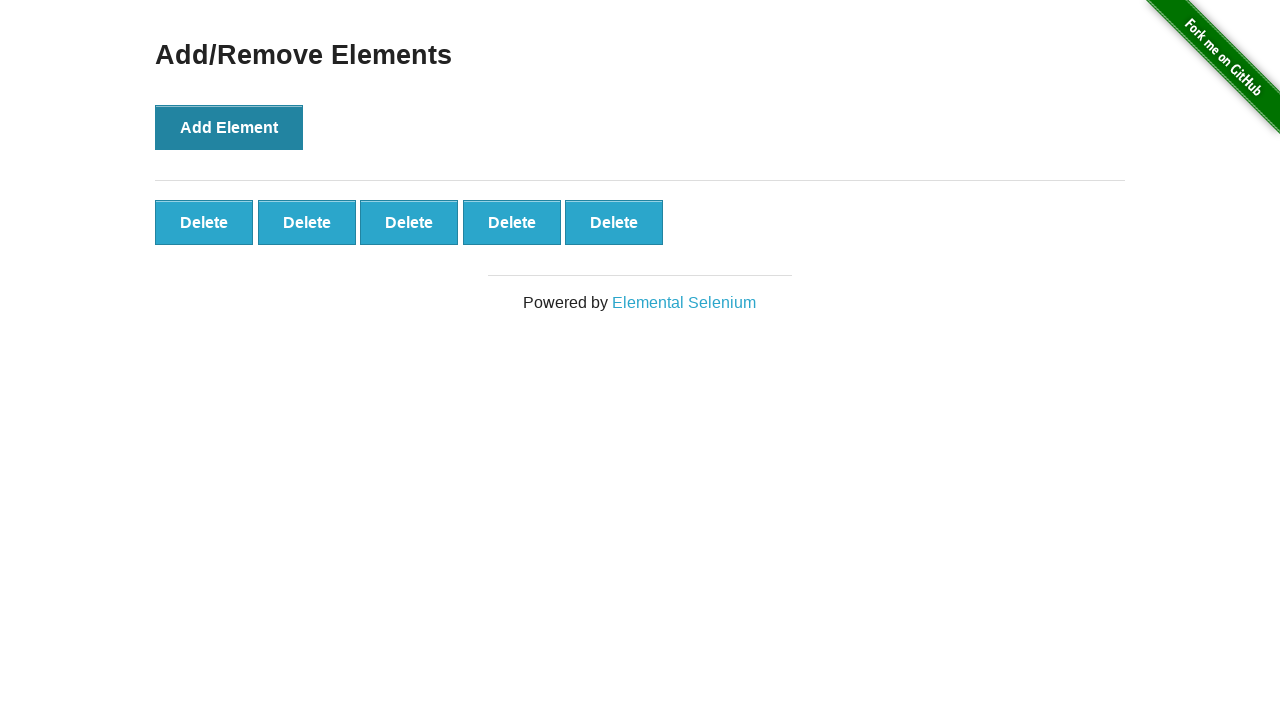

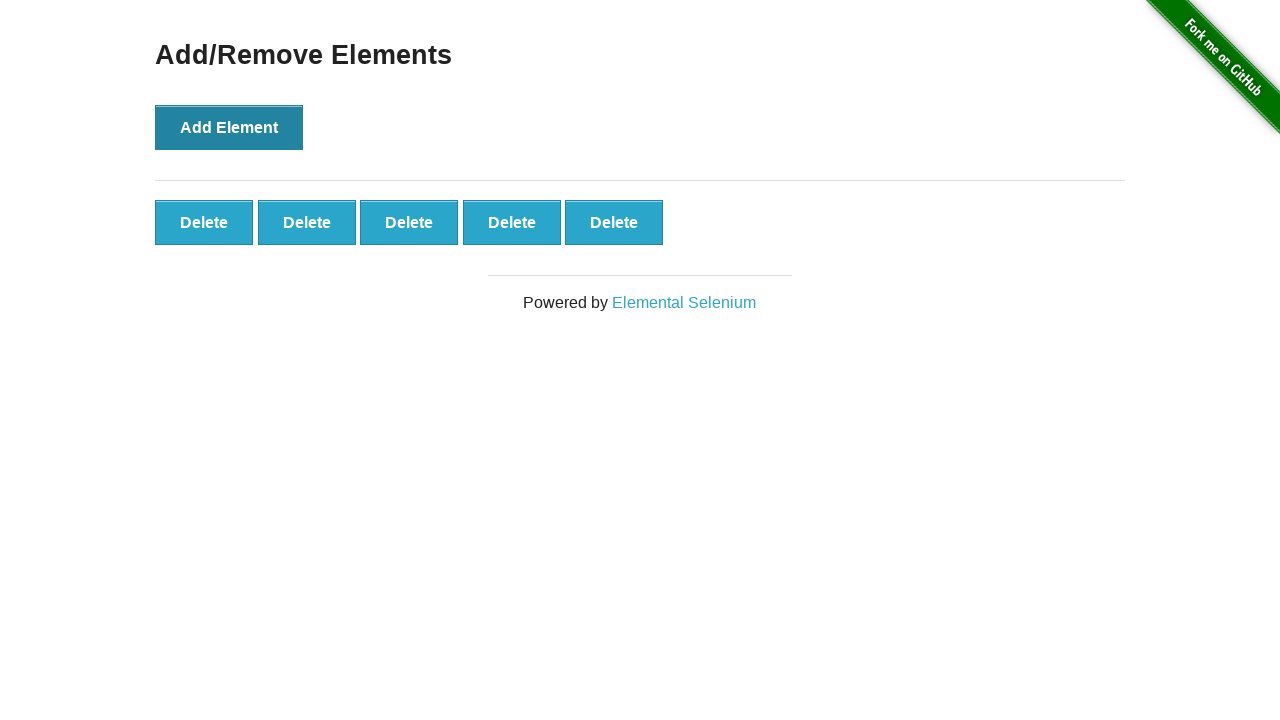